Navigates to the Add/Remove Elements page on the-internet.herokuapp.com

Starting URL: https://the-internet.herokuapp.com/

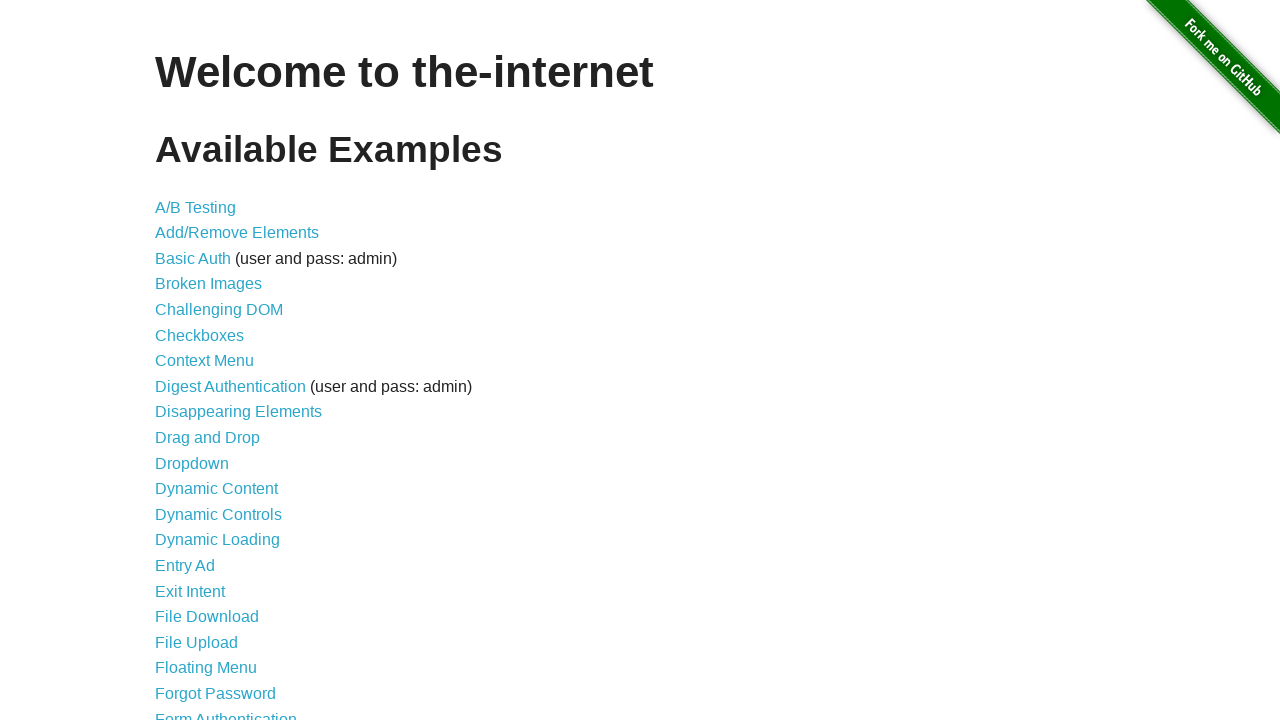

Clicked on Add/Remove Elements link to navigate to the page at (237, 233) on a[href='/add_remove_elements/']
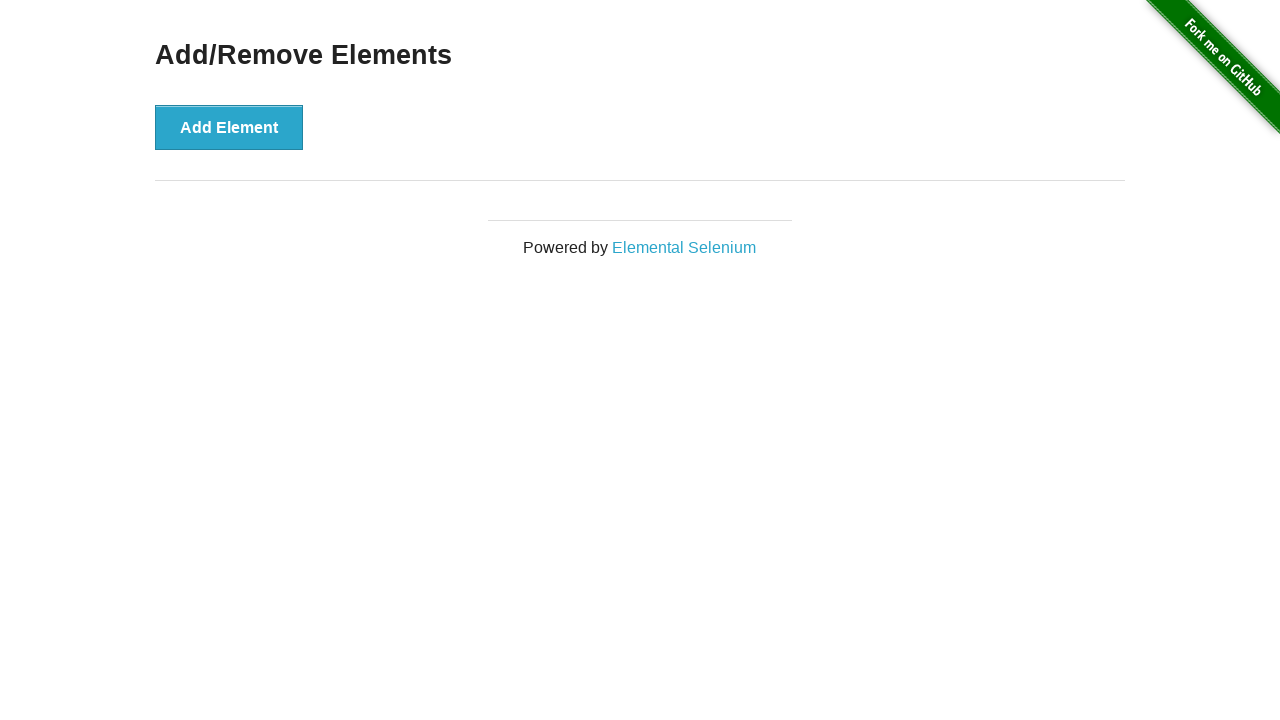

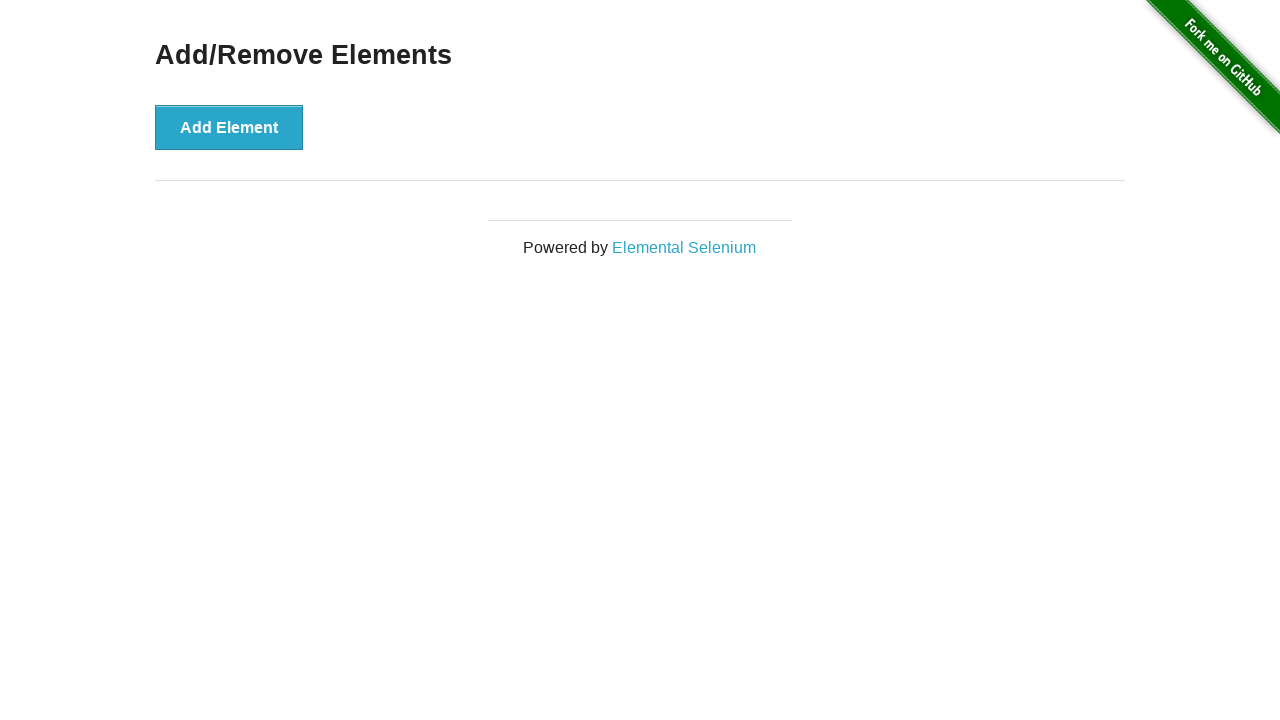